Tests a form submission flow by extracting a value from an element's attribute, performing a mathematical calculation, filling the answer in an input field, checking two checkboxes, and clicking submit.

Starting URL: http://suninjuly.github.io/get_attribute.html

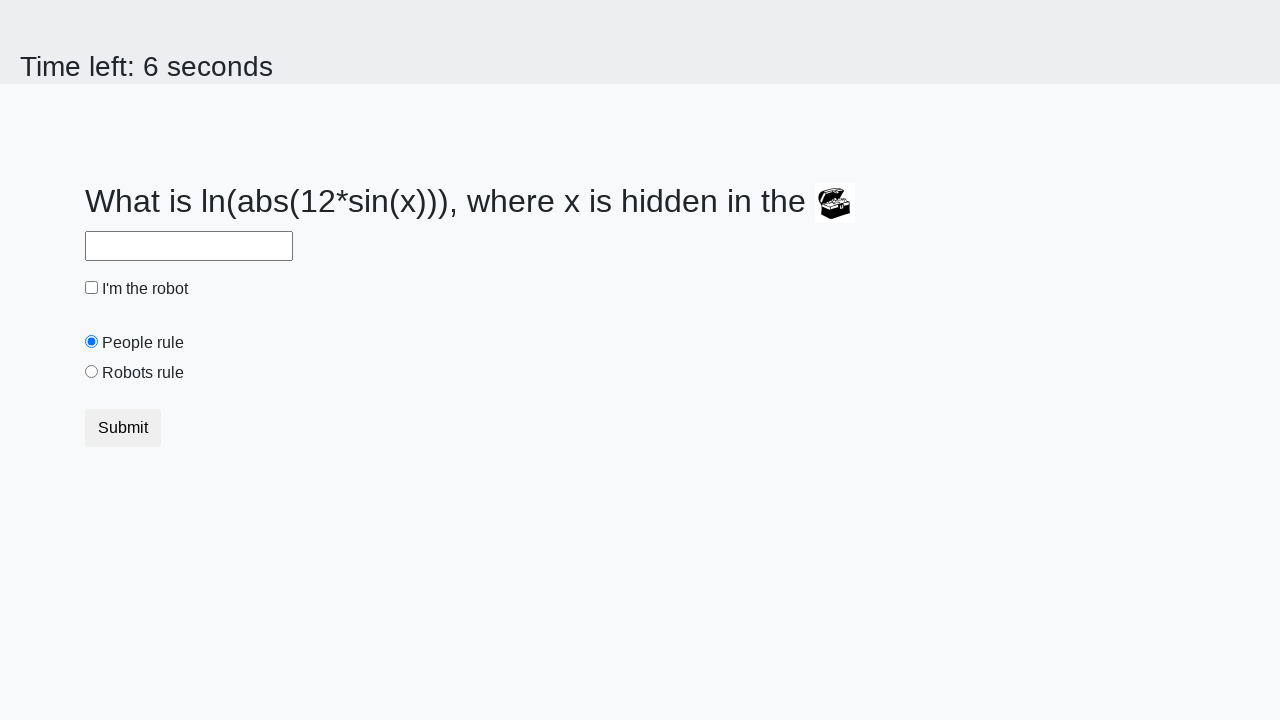

Waited for treasure element to load
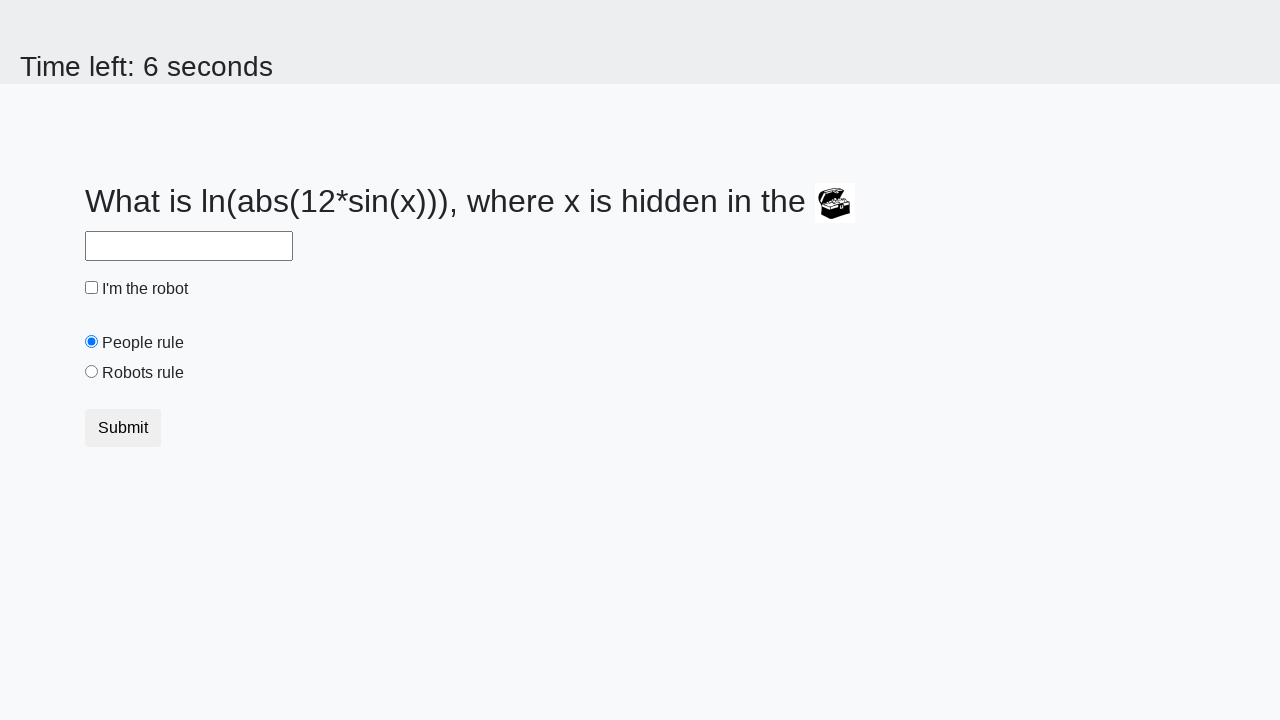

Located treasure element
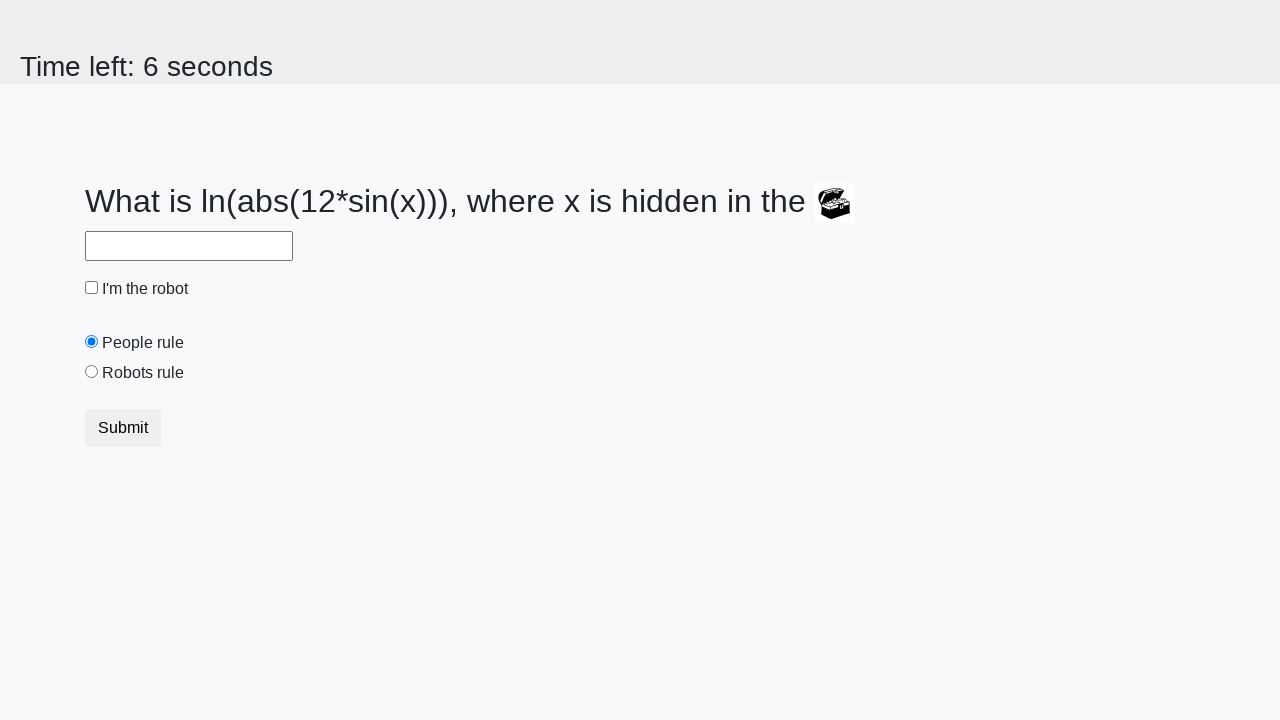

Extracted valuex attribute: 90
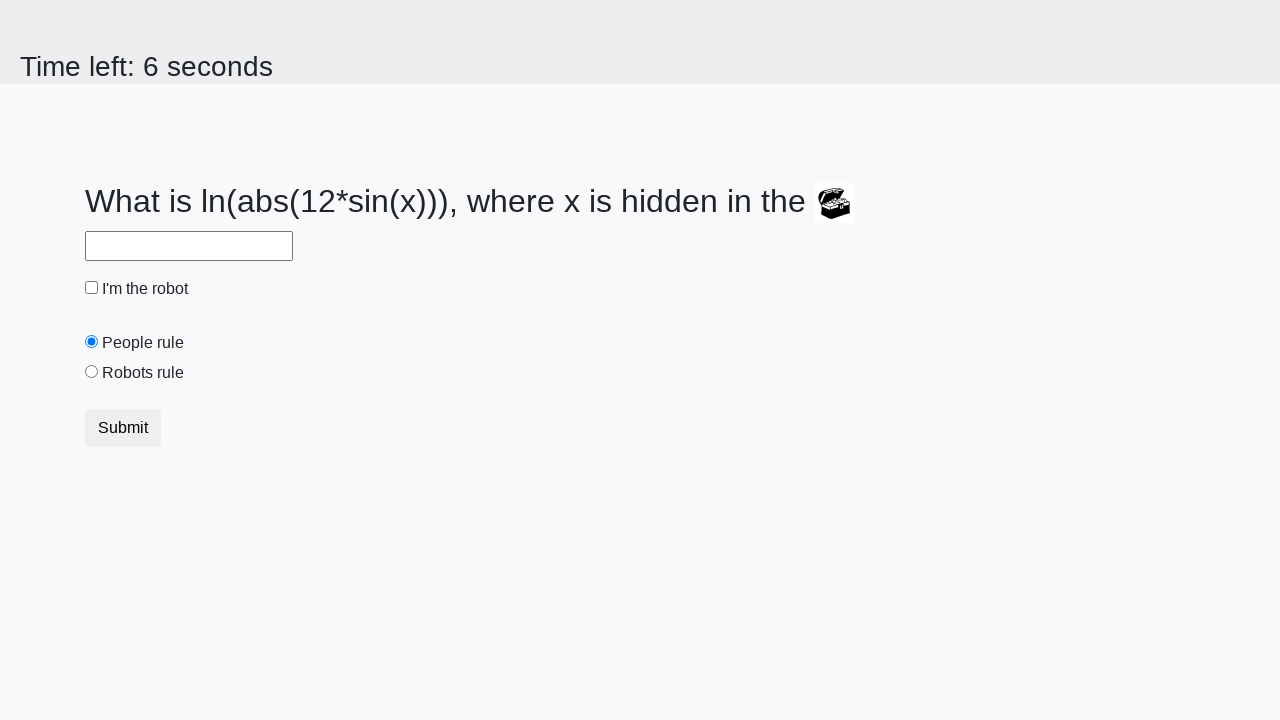

Calculated answer using formula: 2.372853413981986
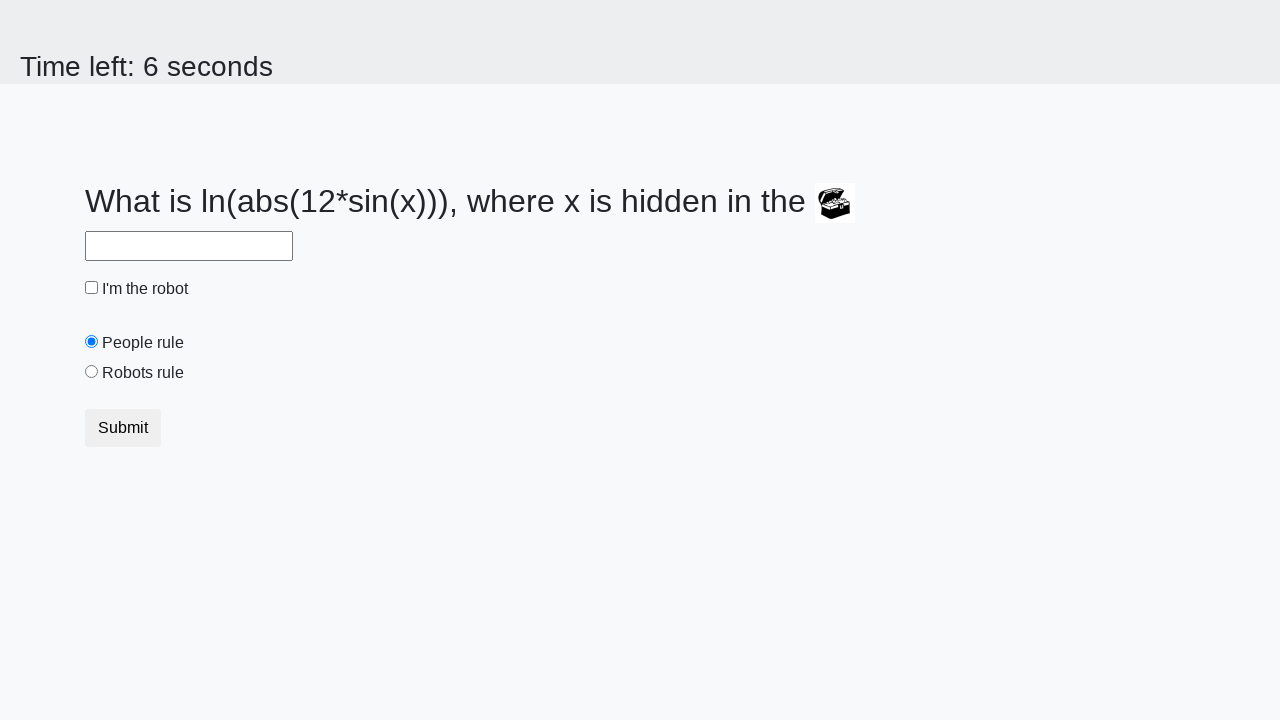

Filled answer field with calculated value: 2.372853413981986 on #answer
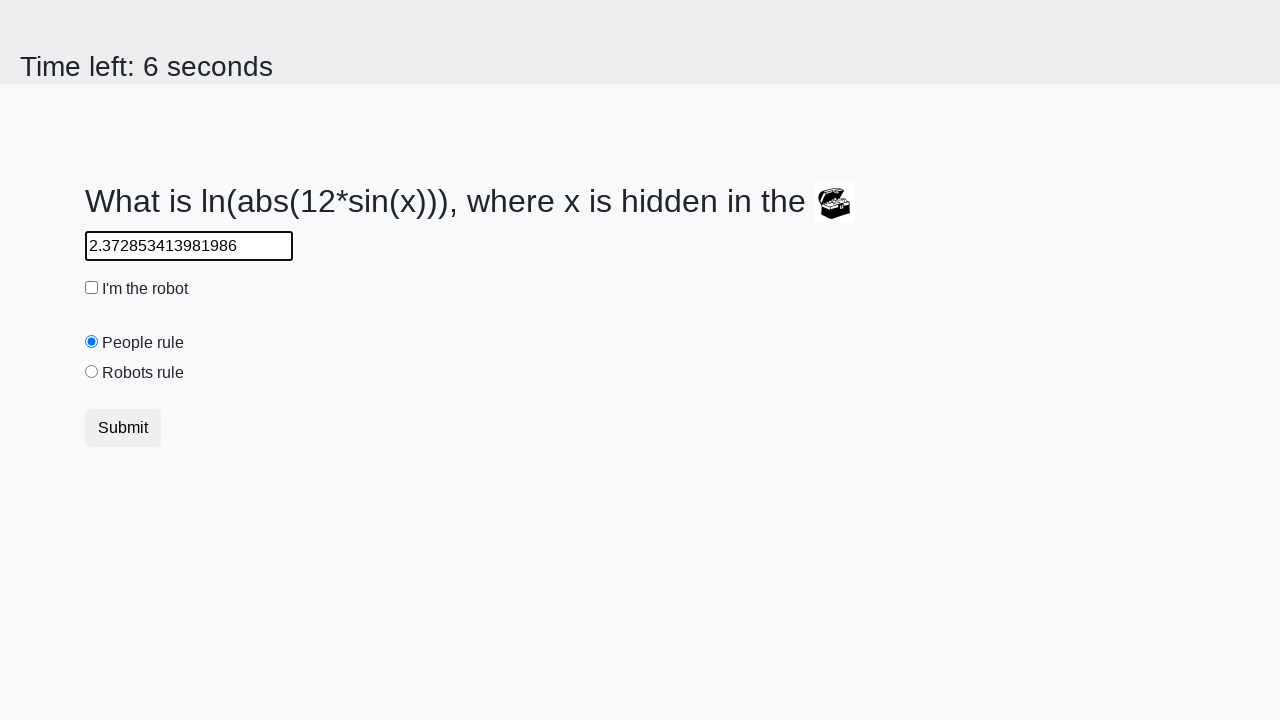

Checked robot checkbox at (92, 288) on #robotCheckbox
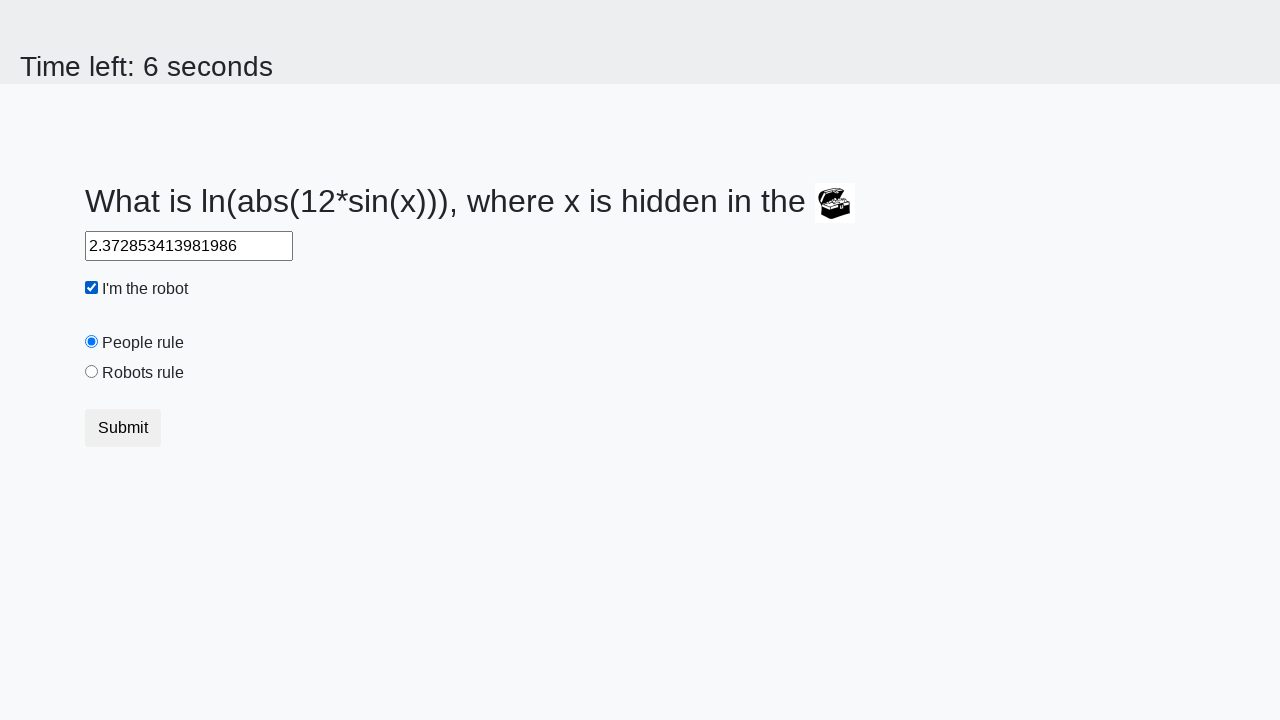

Checked robots rule checkbox at (92, 372) on #robotsRule
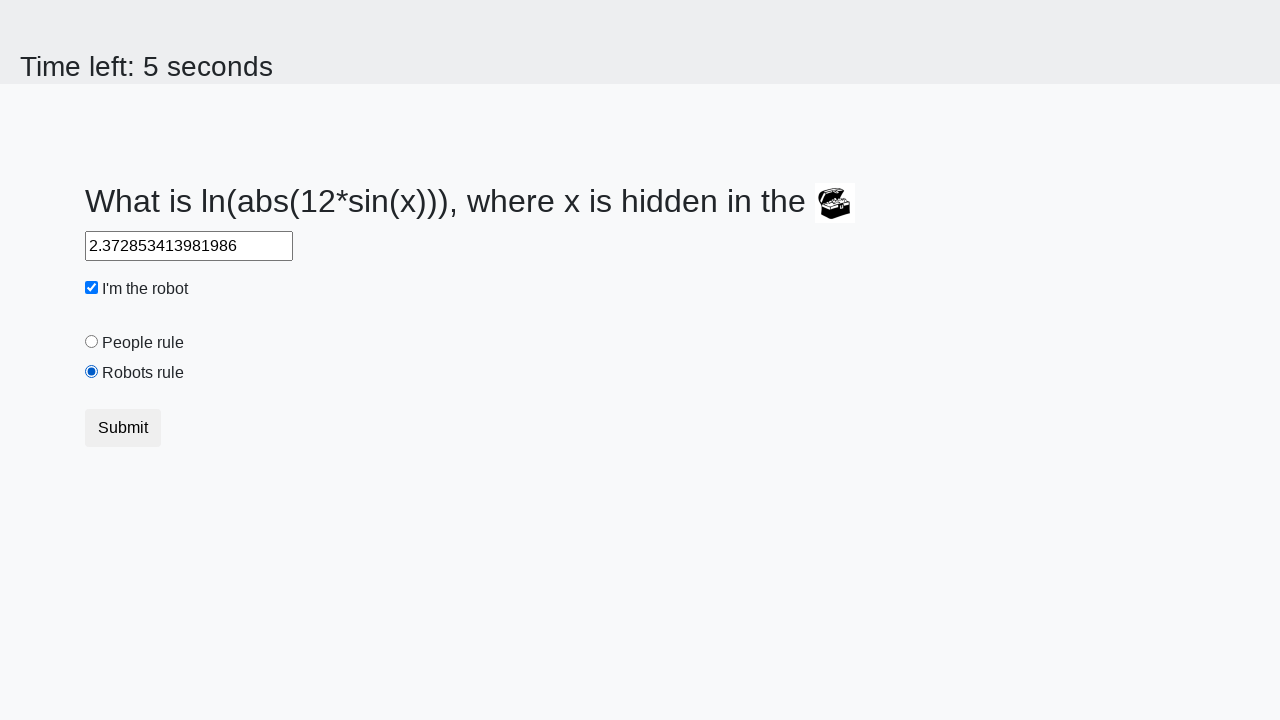

Clicked submit button to complete form at (123, 428) on .btn-default
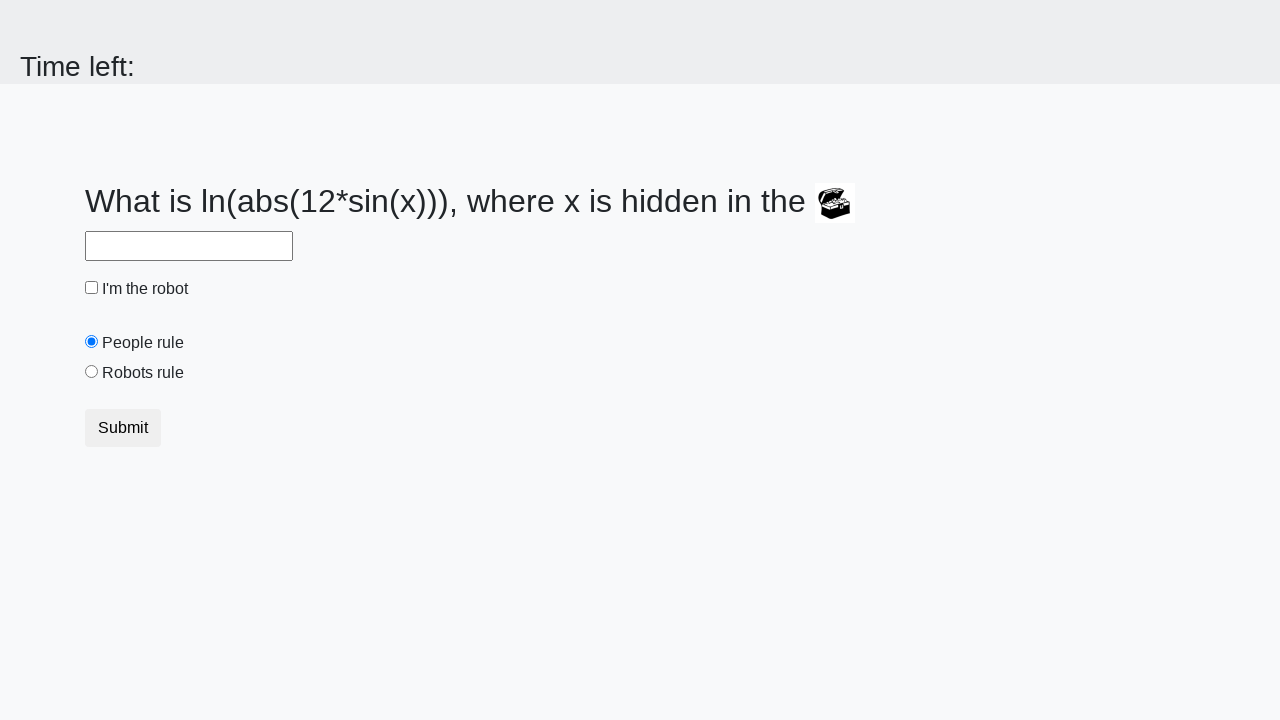

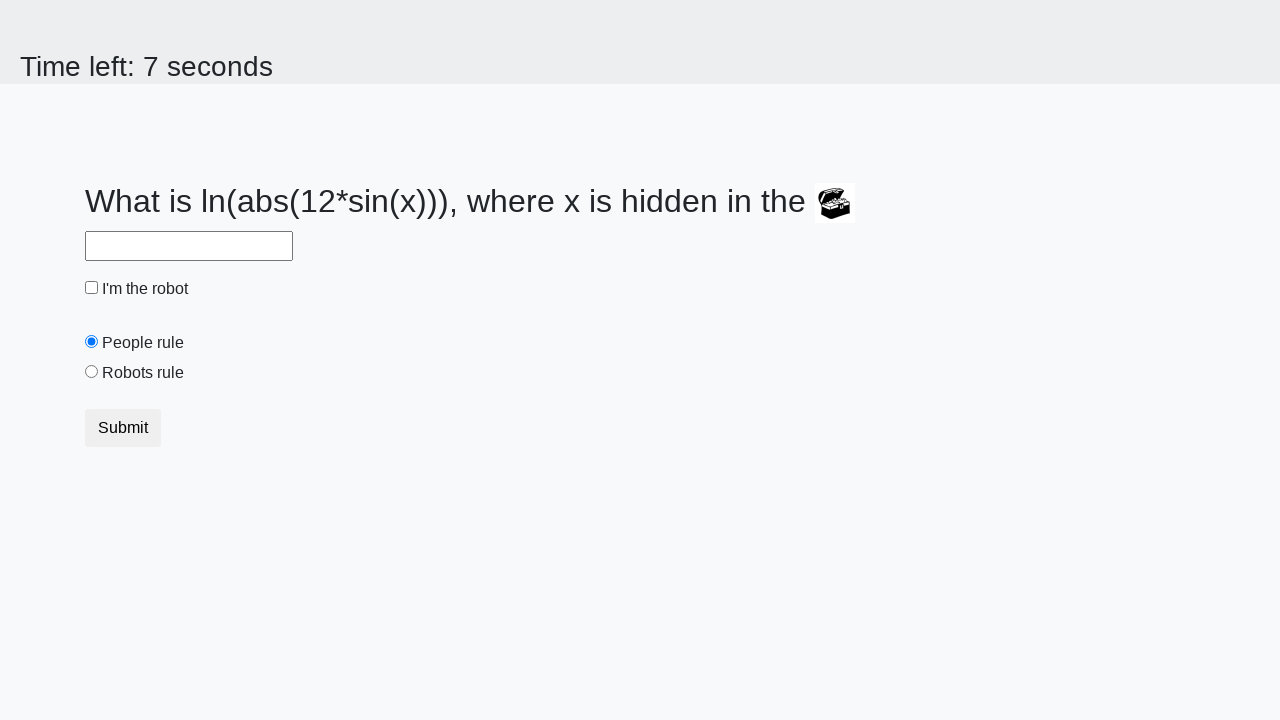